Tests handling a JavaScript alert by clicking a link that triggers an alert, then accepting it

Starting URL: https://www.selenium.dev/documentation/webdriver/interactions/alerts/

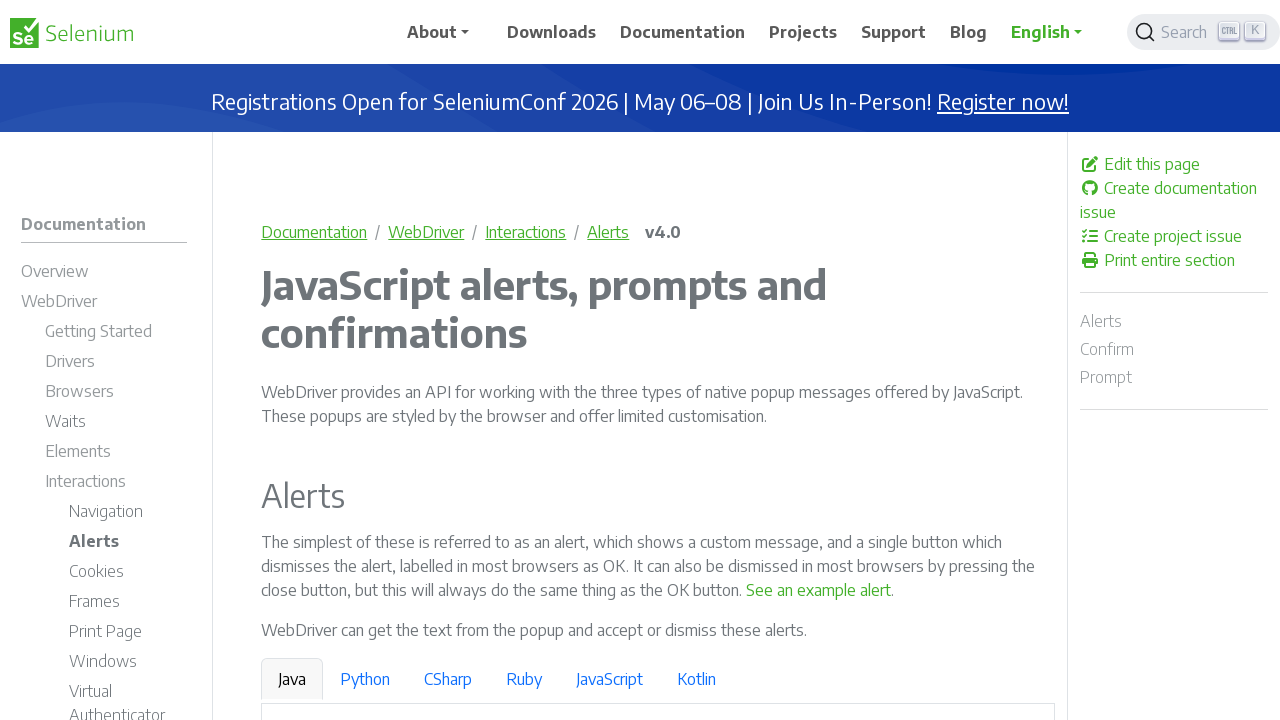

Clicked link to trigger JavaScript alert at (819, 590) on text=See an example alert
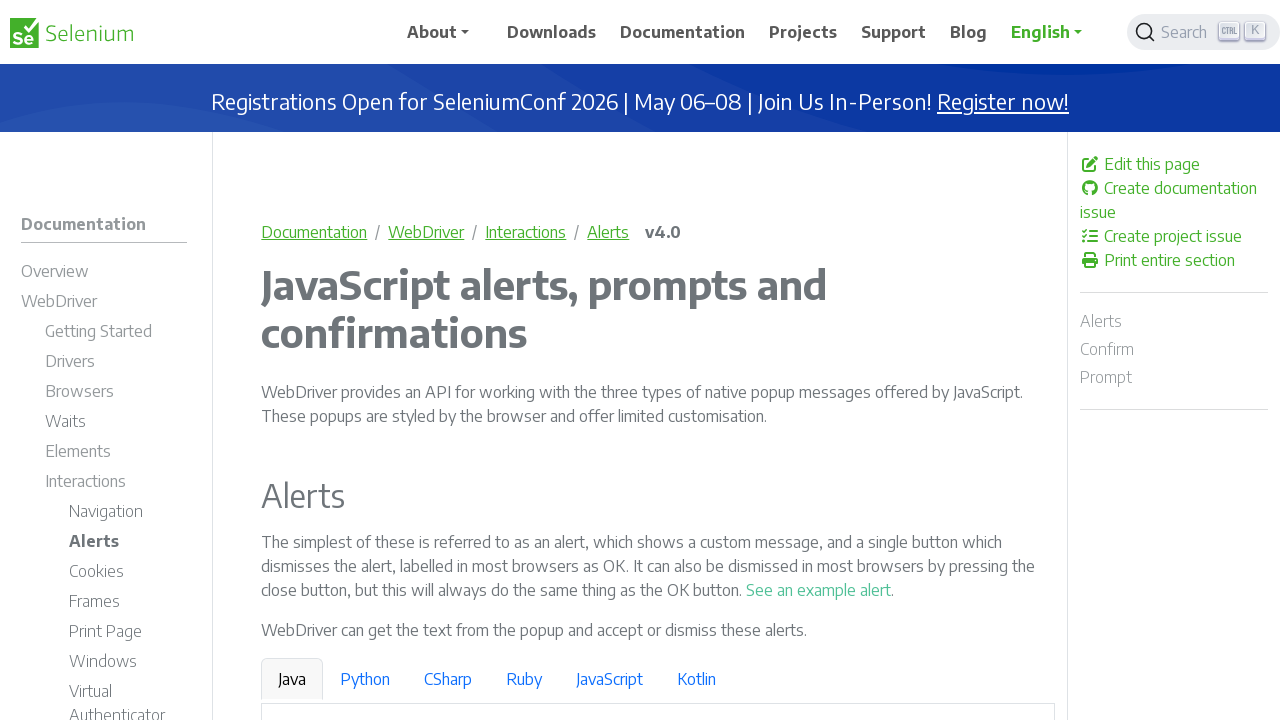

Set up dialog handler to accept alerts
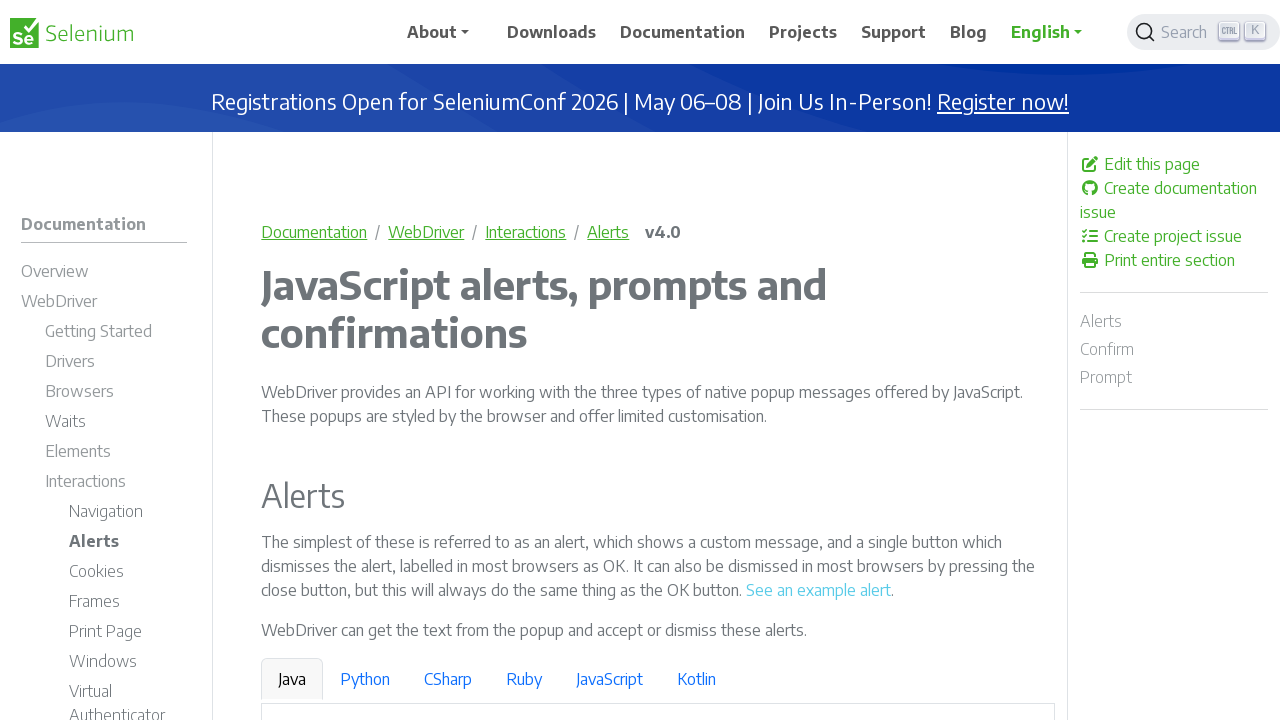

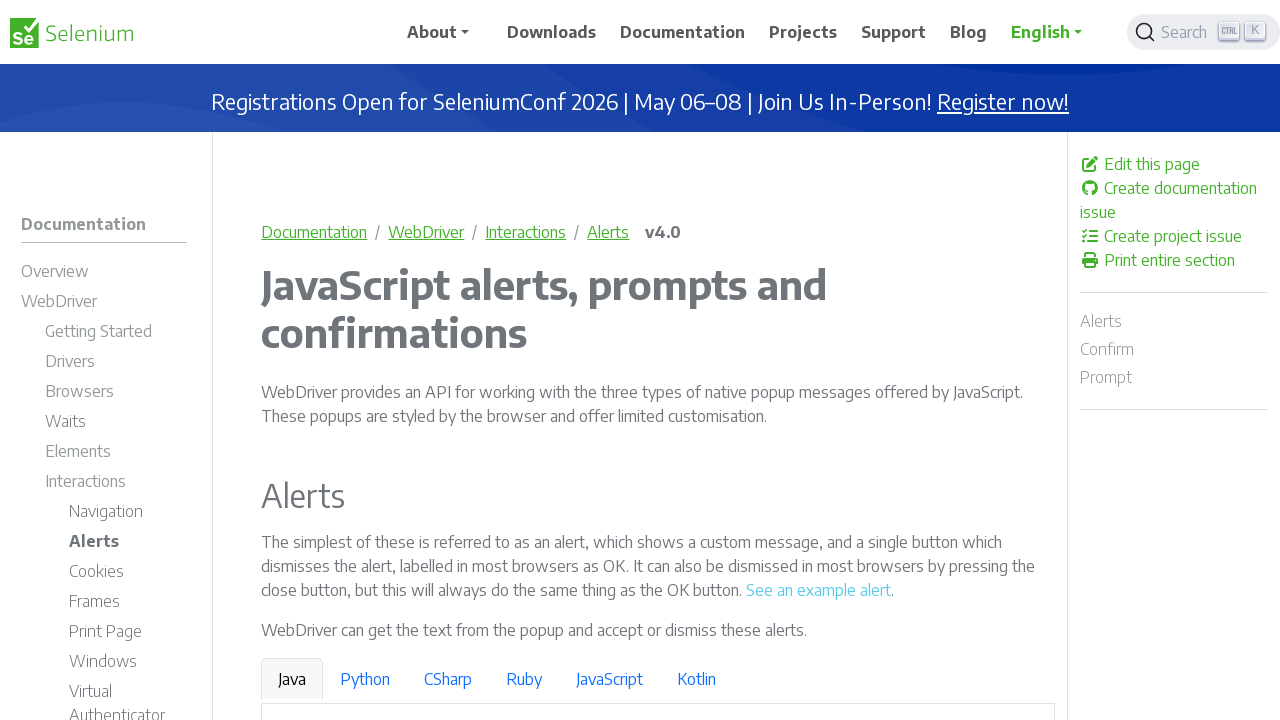